Tests a practice form by filling in personal details including name, gender, years of experience, date, and profession type

Starting URL: https://www.techlistic.com/p/selenium-practice-form.html

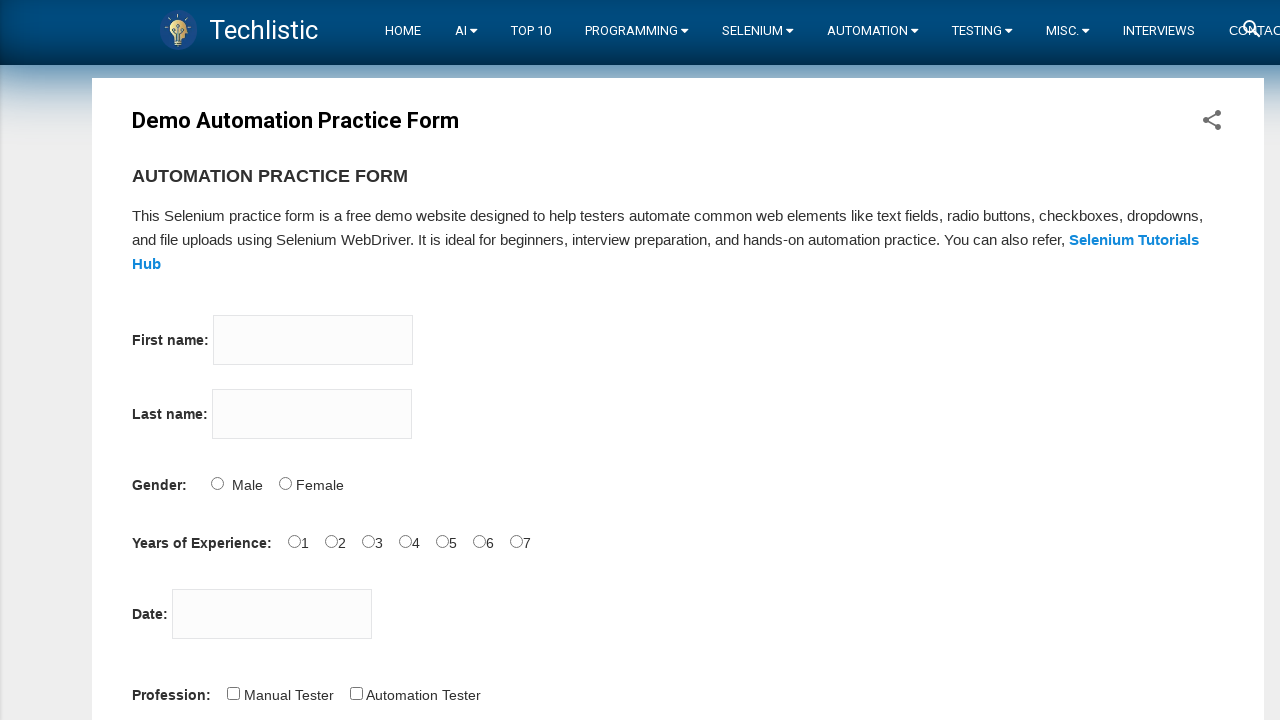

Filled first name field with 'John' on input[name='firstname']
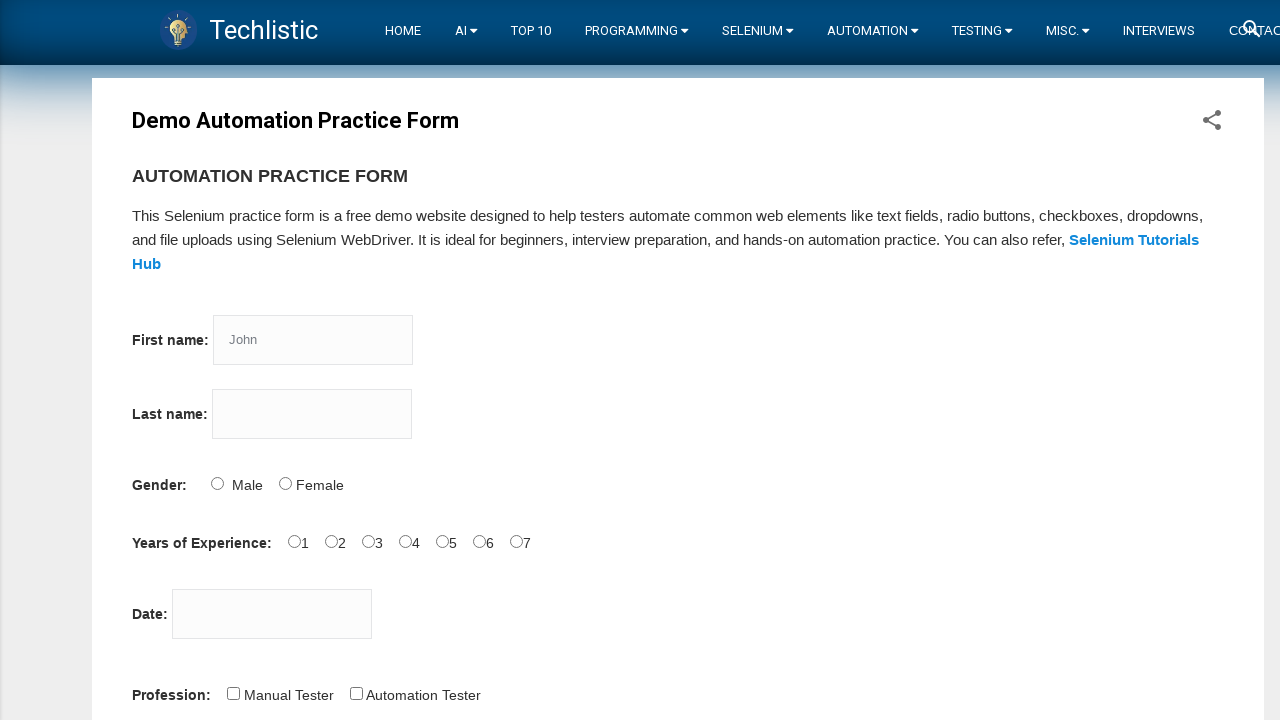

Filled last name field with 'Smith' on input[name='lastname']
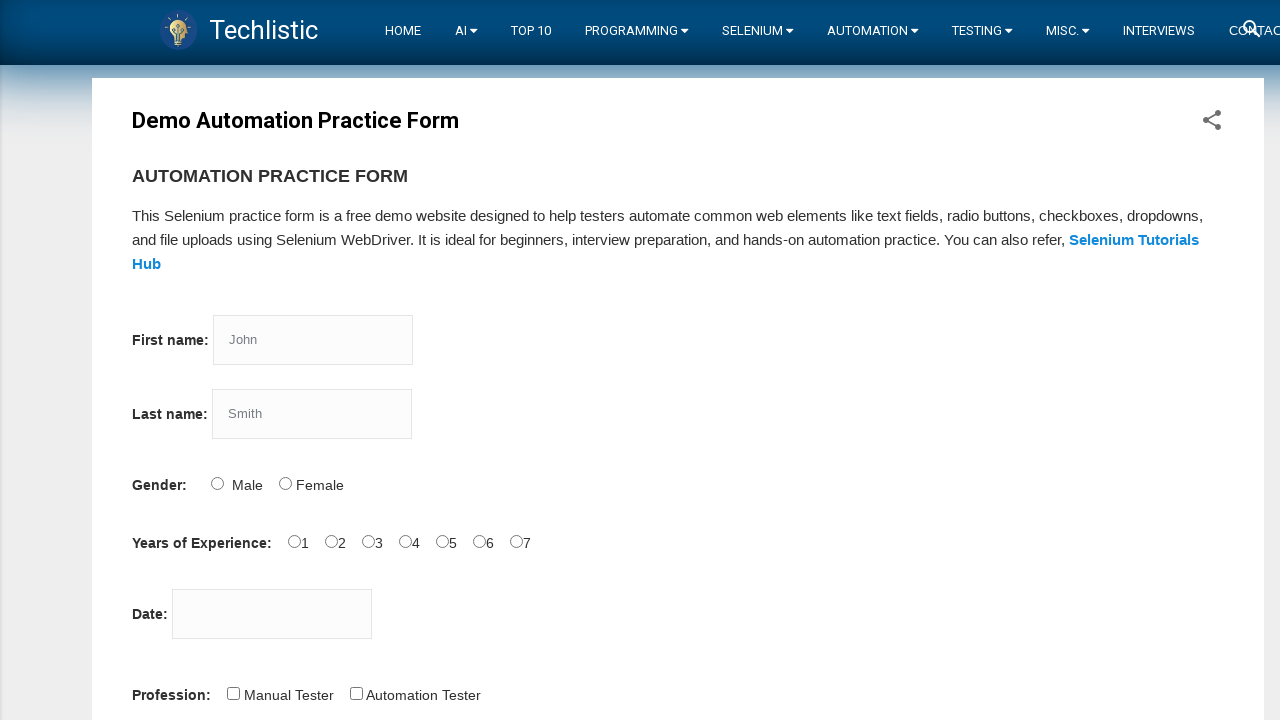

Selected Male gender option at (217, 483) on input[name='sex'][value='Male']
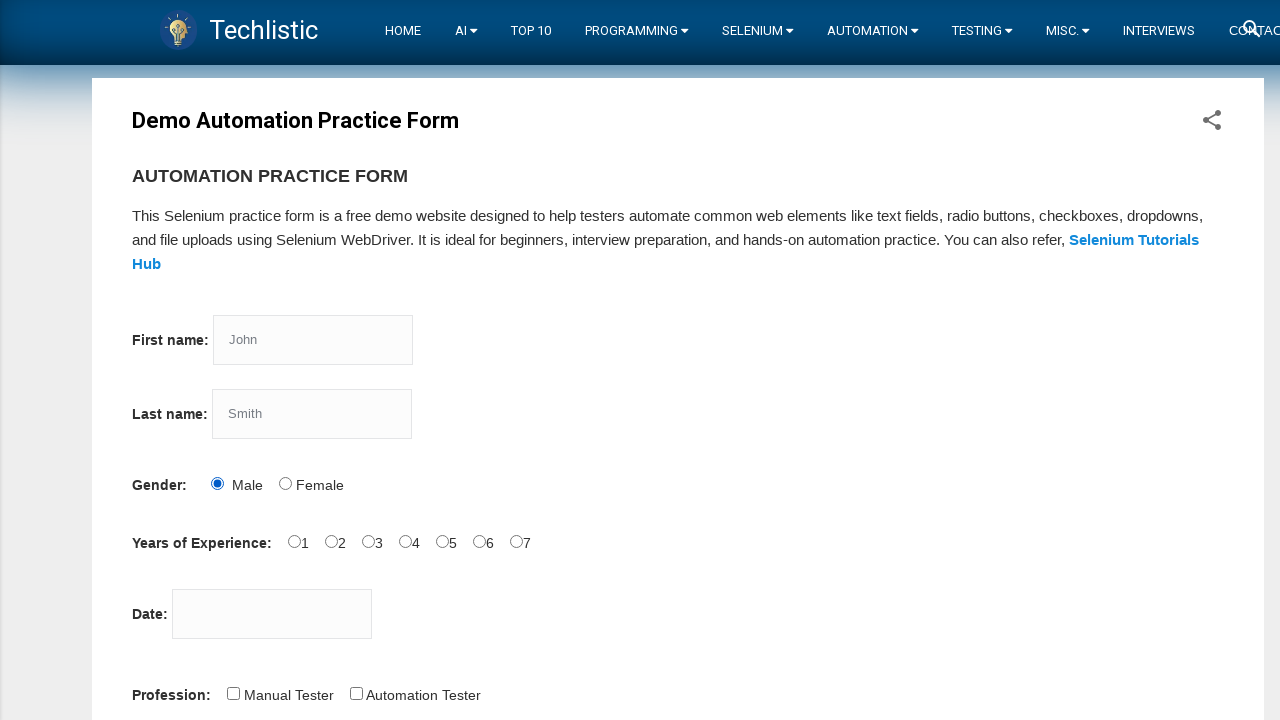

Selected 3 years of experience at (368, 541) on input#exp-2
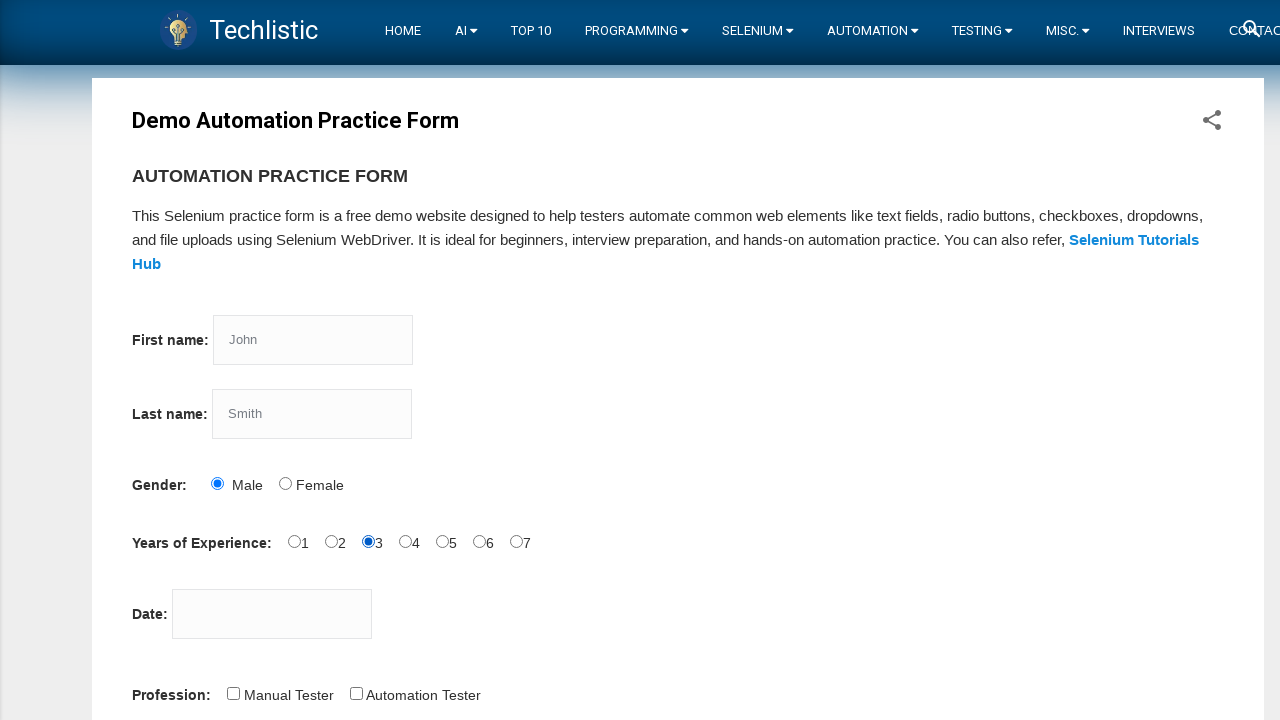

Filled date field with today's date: 02/25/2026 on input#datepicker
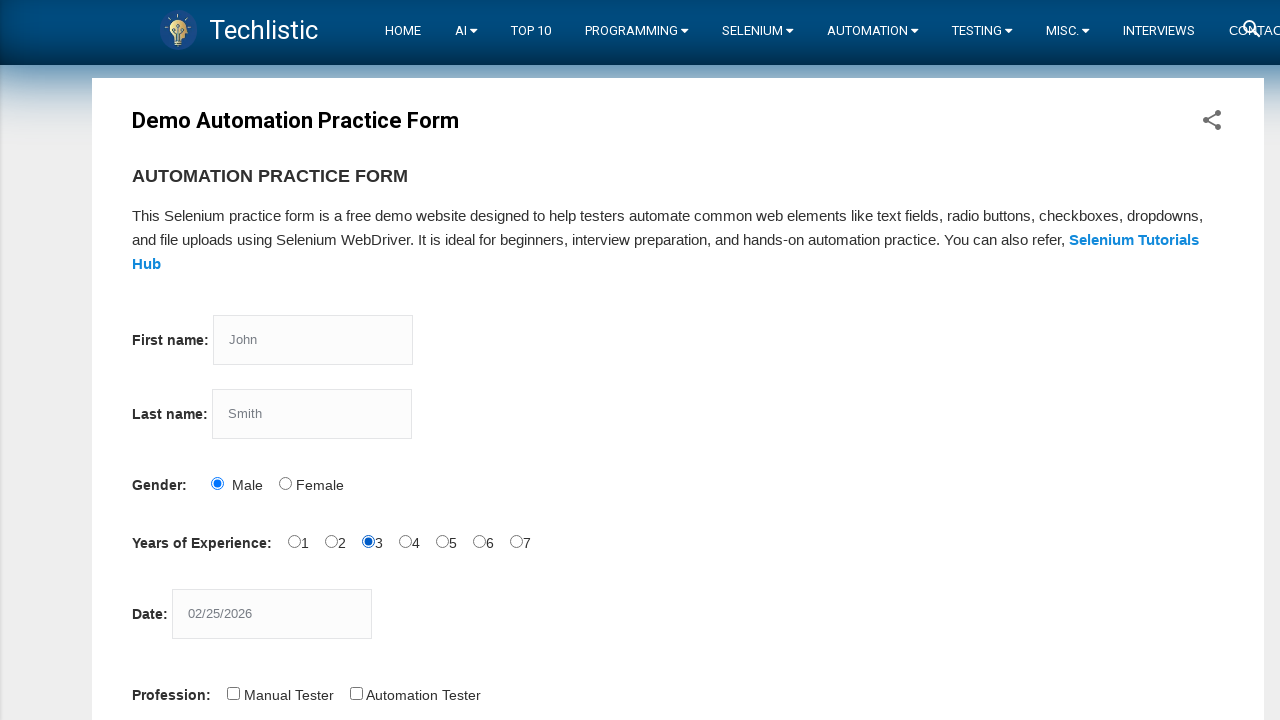

Selected Manual Tester profession checkbox at (233, 693) on input[name='profession'][value='Manual Tester']
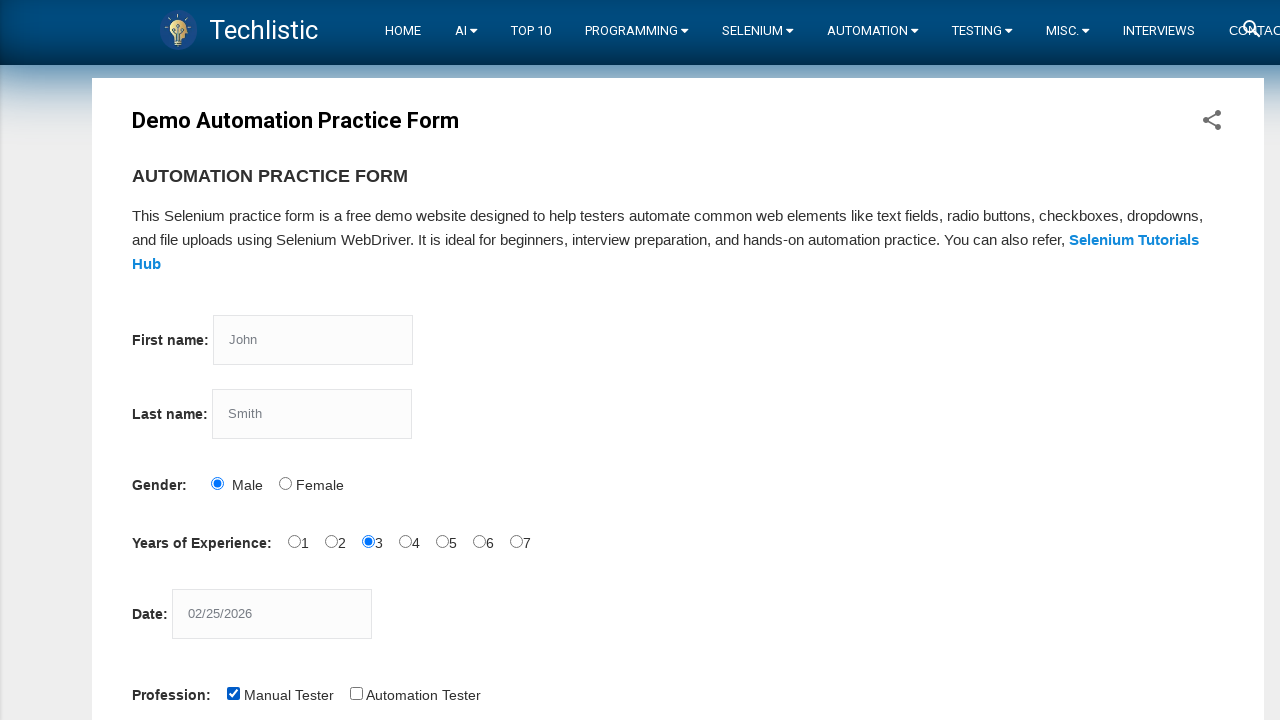

Selected Automation Tester profession checkbox at (356, 693) on input[name='profession'][value='Automation Tester']
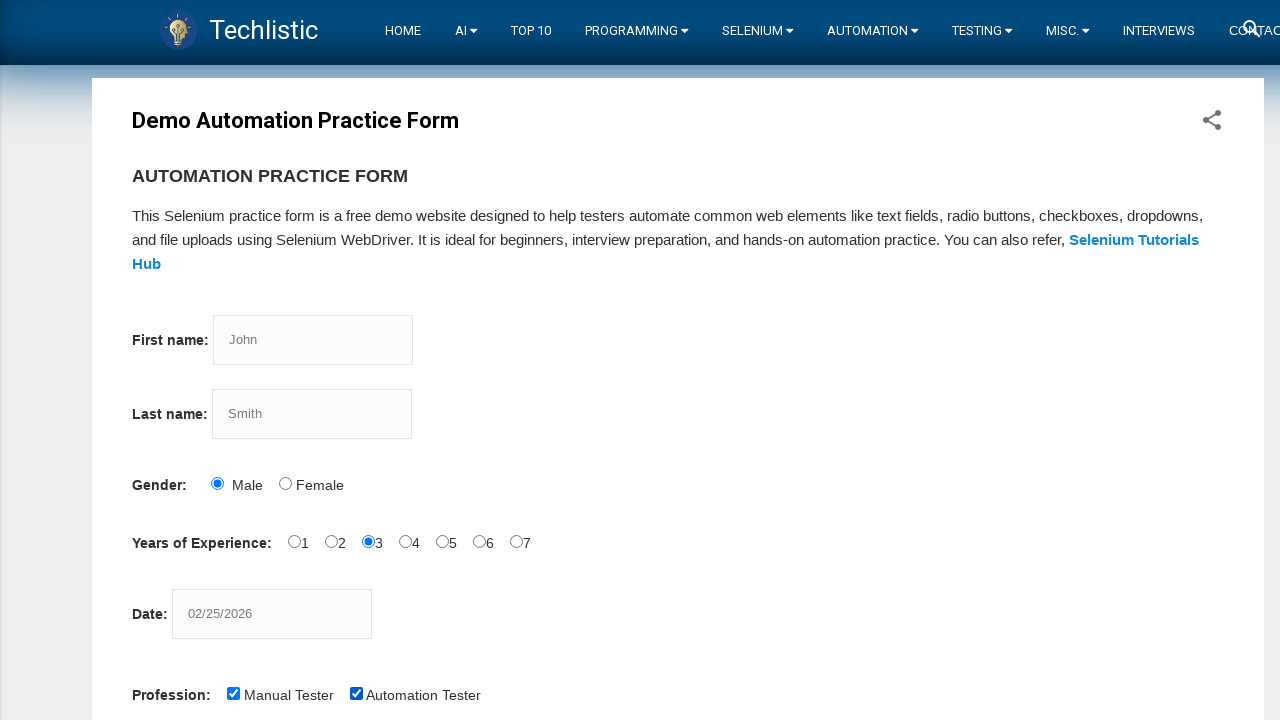

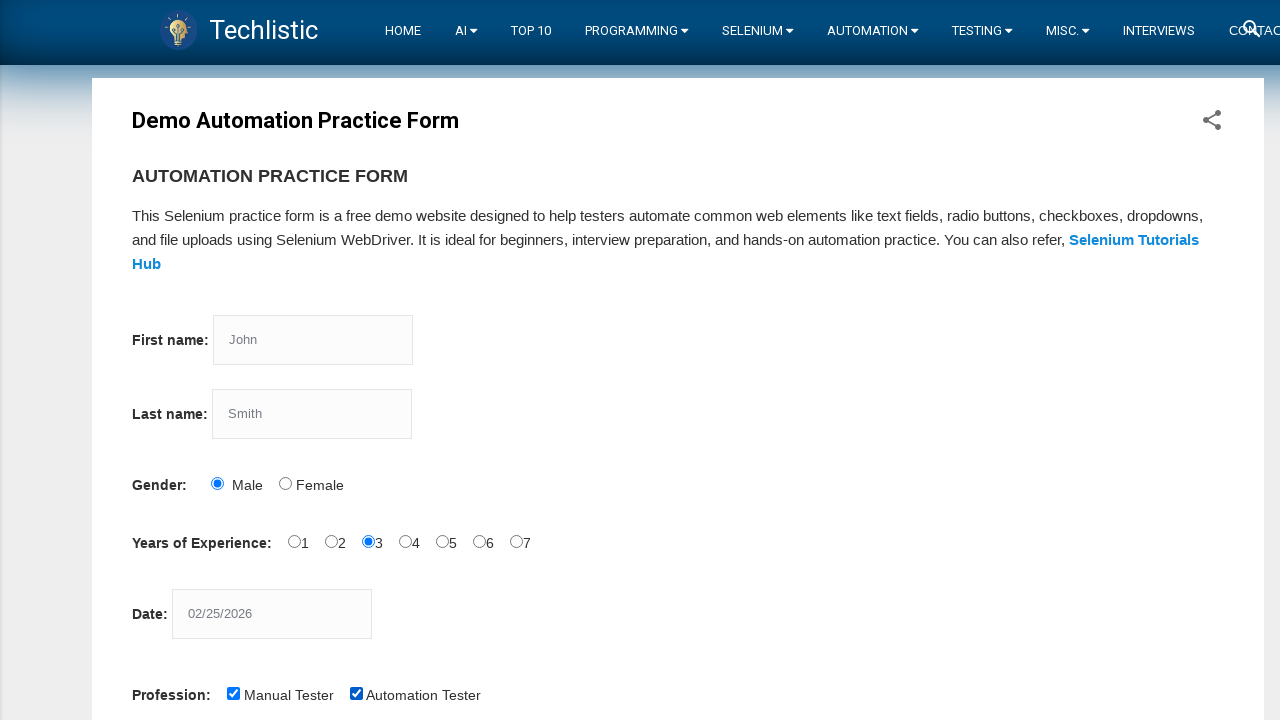